Tests mouse double-click functionality by double-clicking a Copy Text button which copies text from one field to another

Starting URL: https://testautomationpractice.blogspot.com/

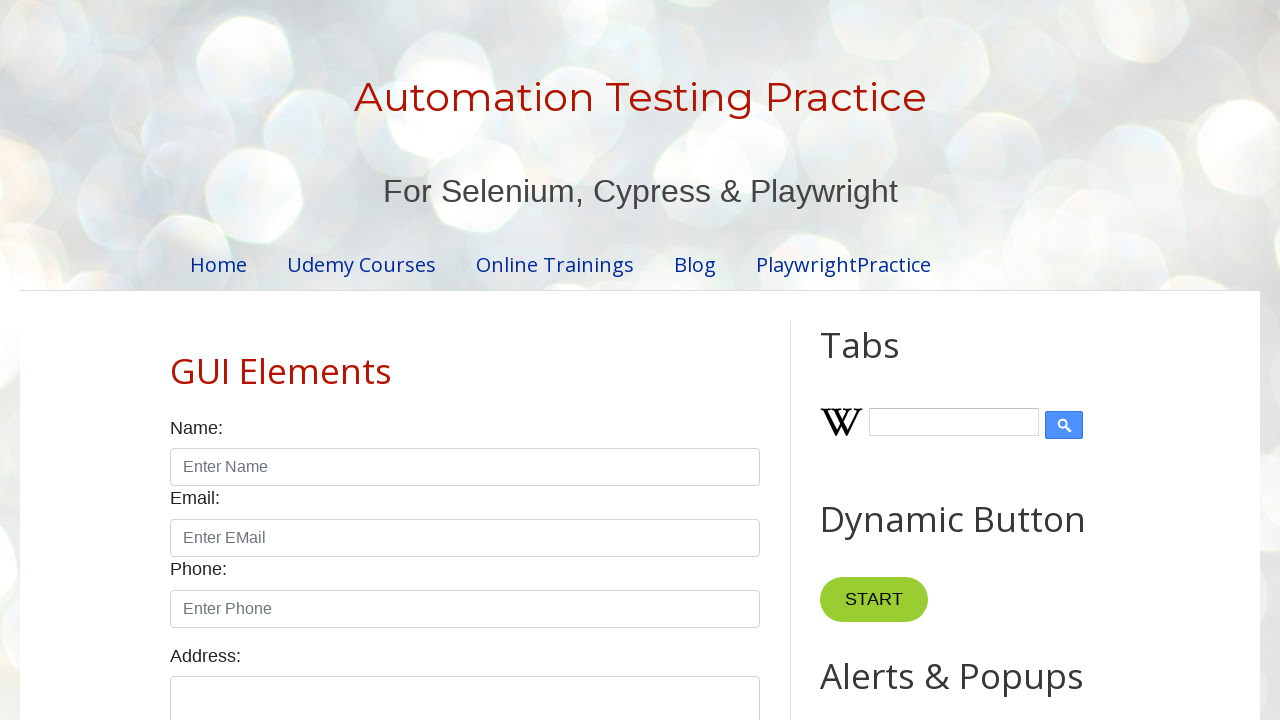

Double-clicked the Copy Text button at (885, 360) on xpath=//button[text()='Copy Text']
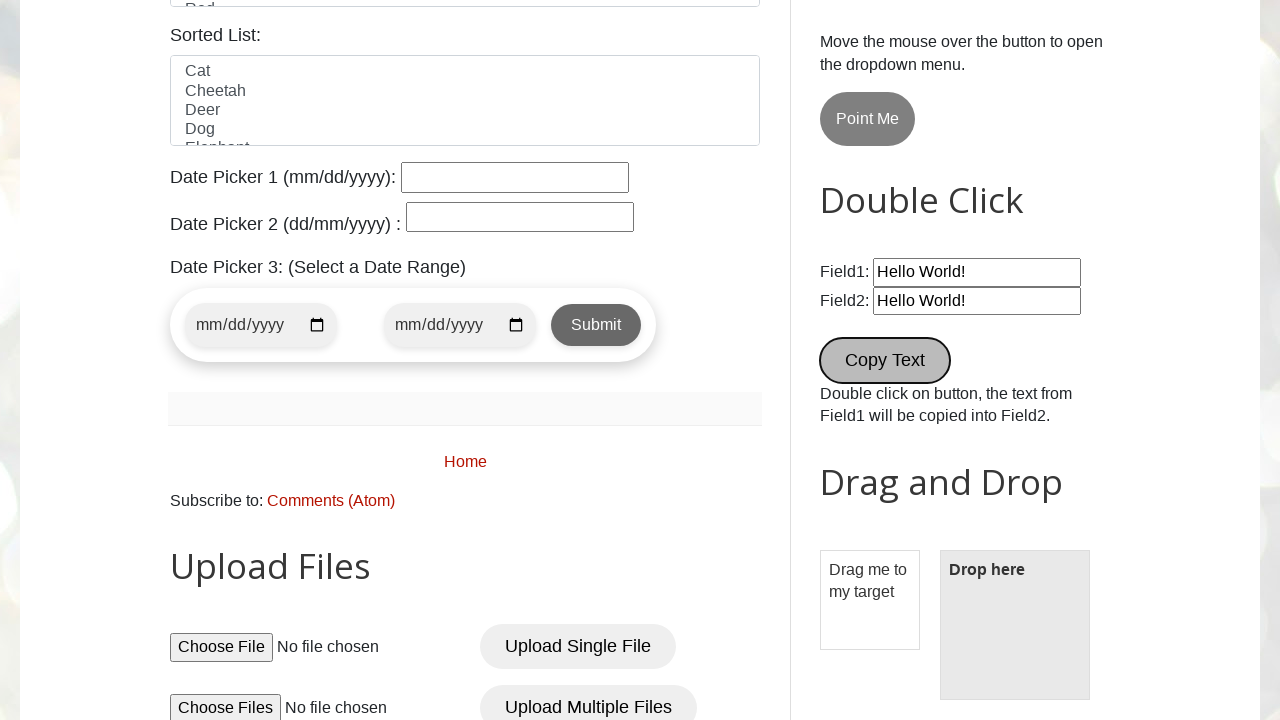

Waited for field2 to be present - text copy completed
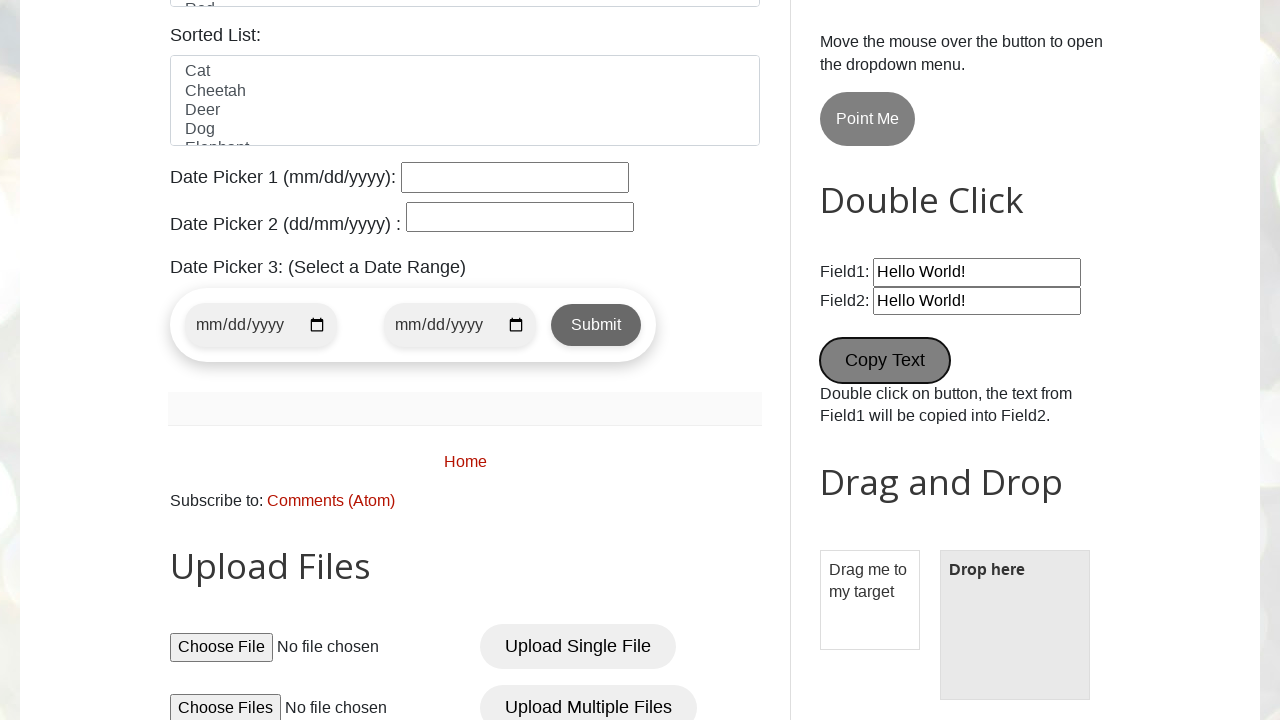

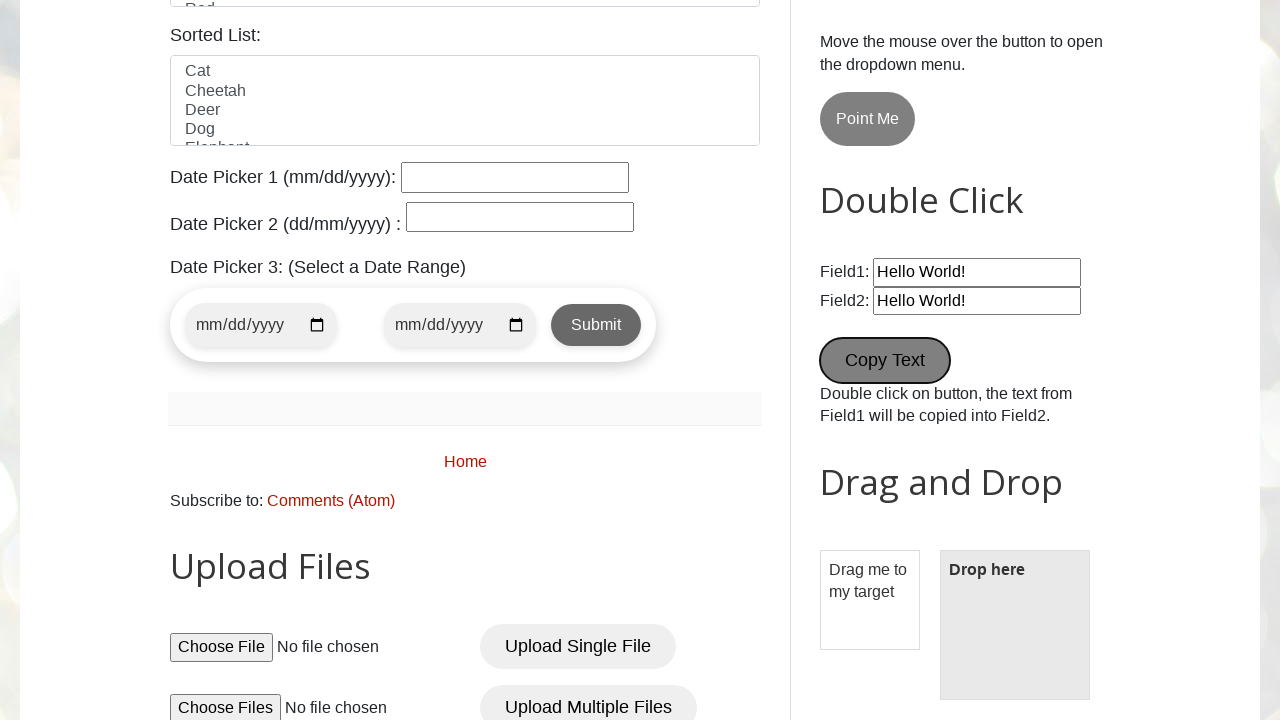